Tests page scrolling functionality on RailYatri website by scrolling down in increments (500px, 1200px, then to bottom of page) using JavaScript execution.

Starting URL: https://www.railyatri.in/

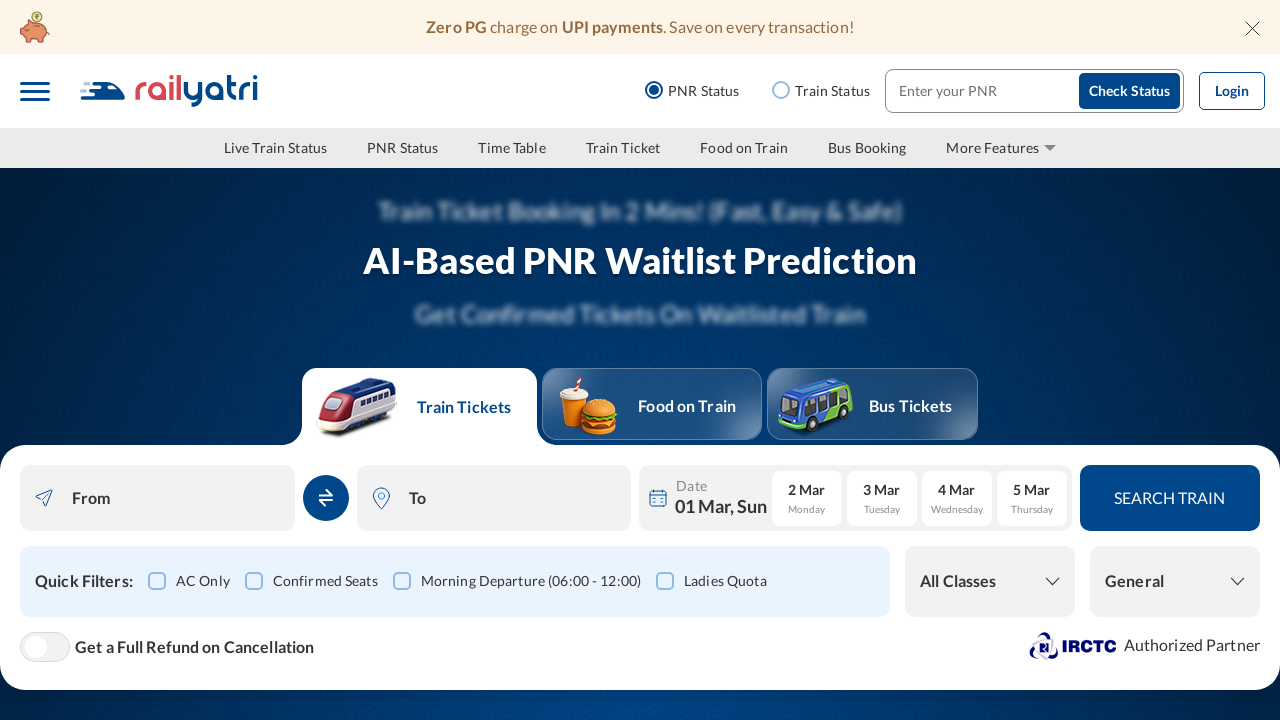

Scrolled down by 500 pixels
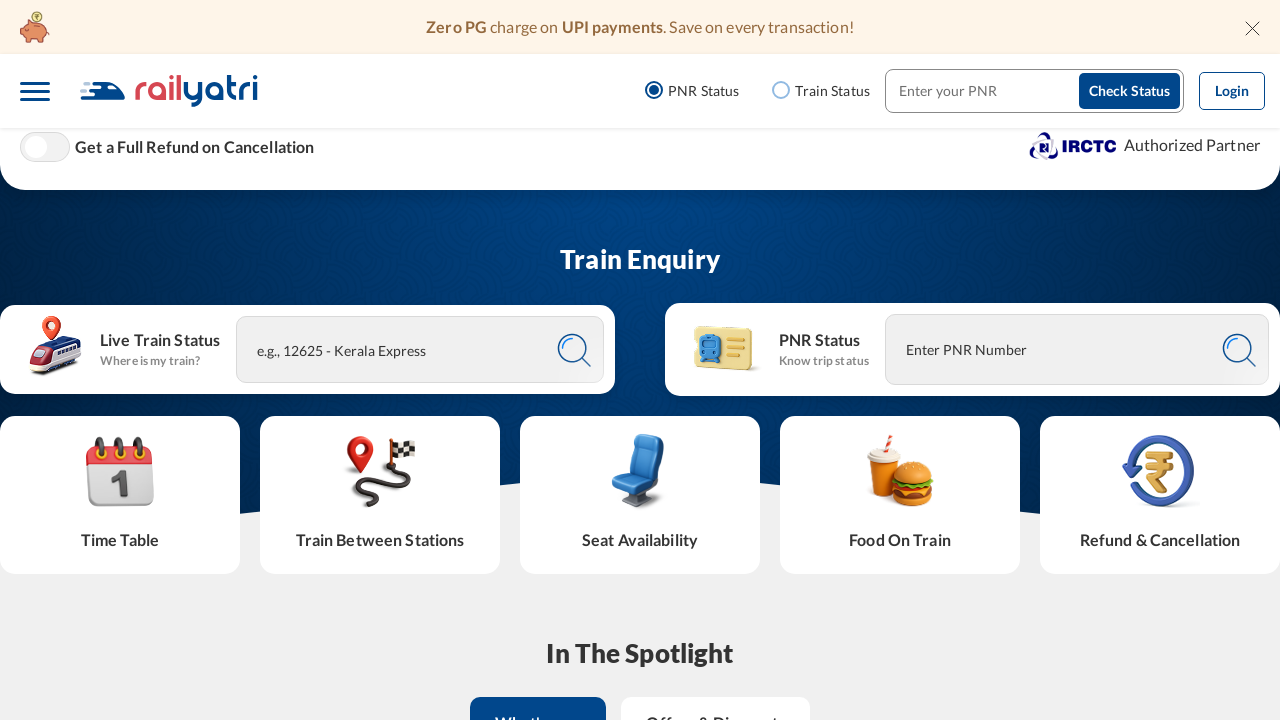

Waited 500ms to observe initial scroll
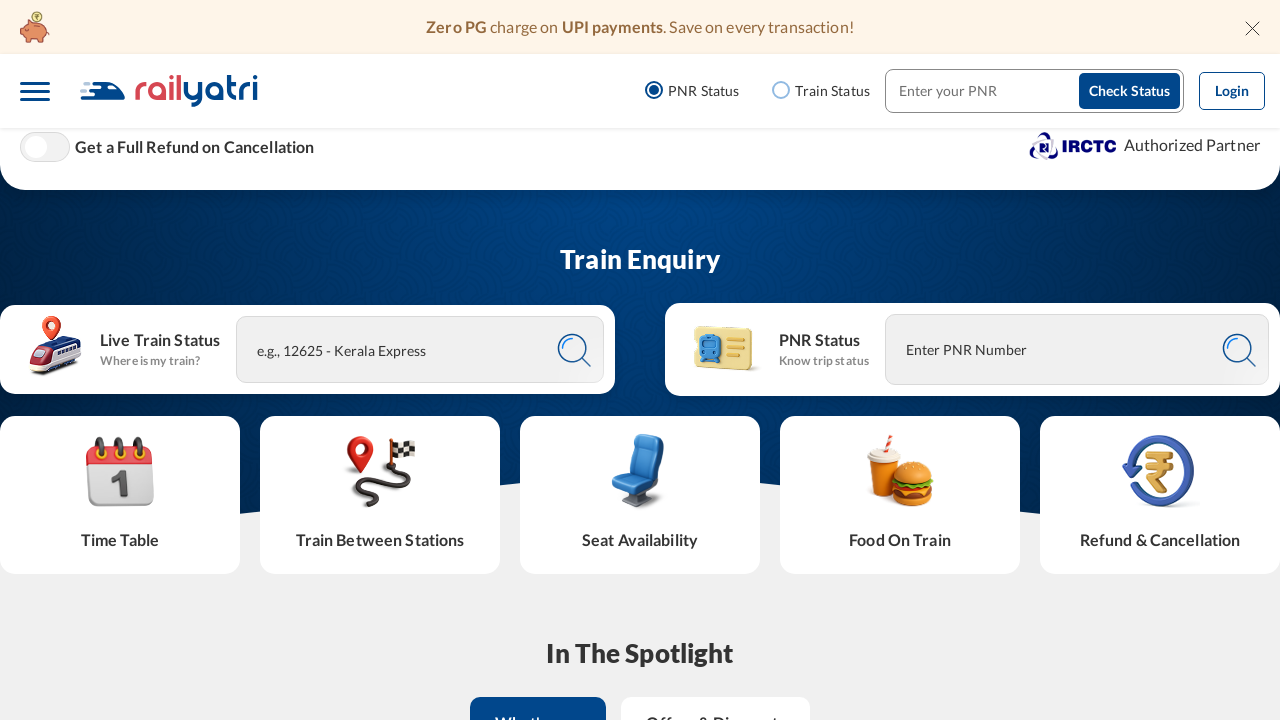

Scrolled down by additional 1200 pixels
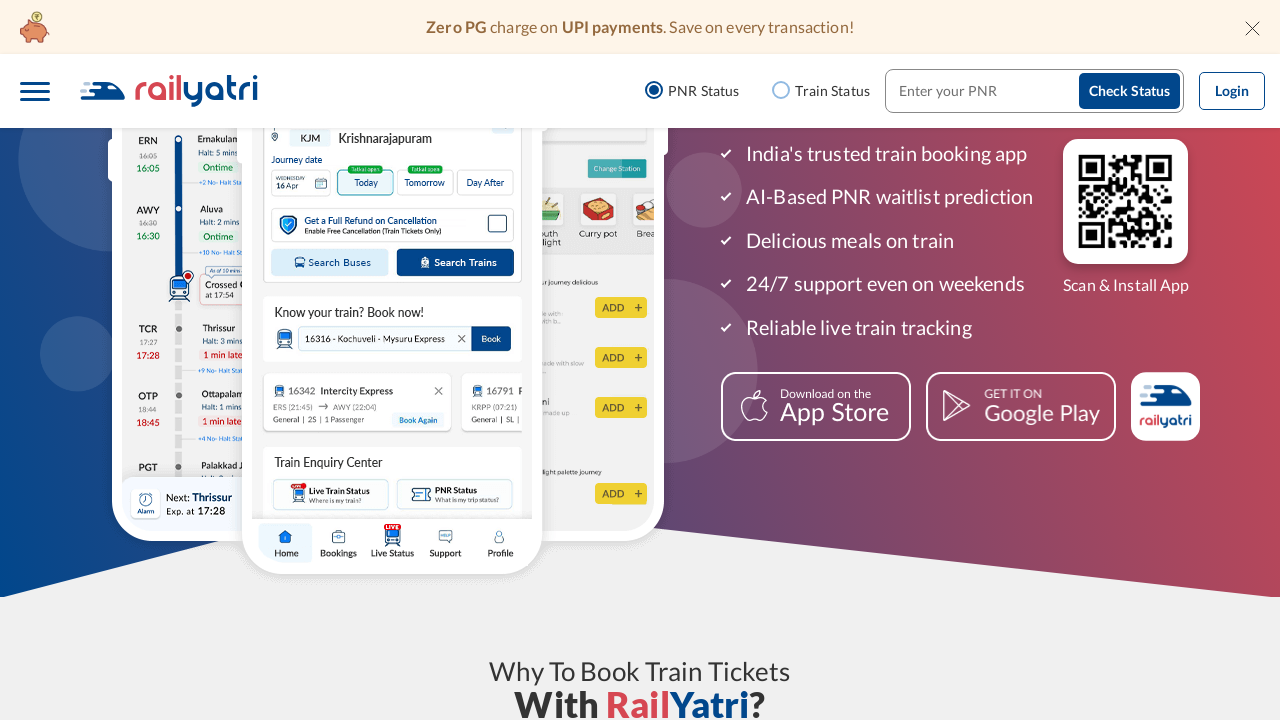

Waited 500ms to observe second scroll
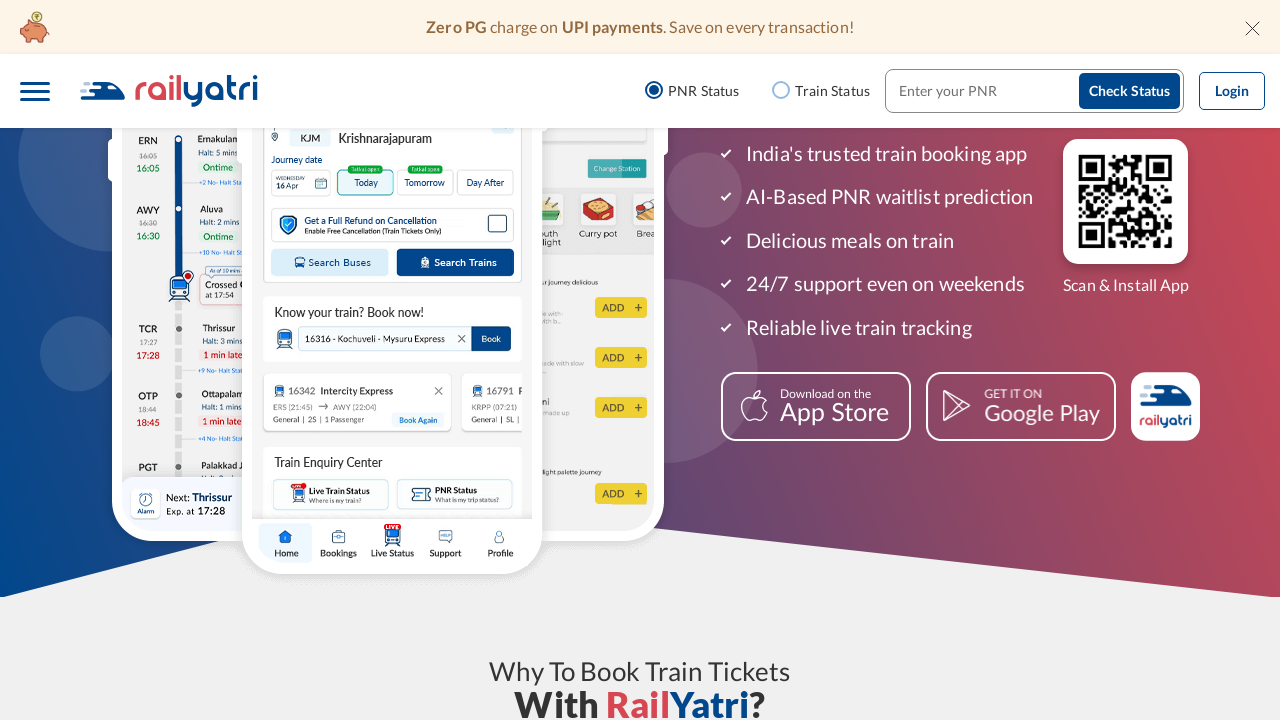

Scrolled to bottom of page
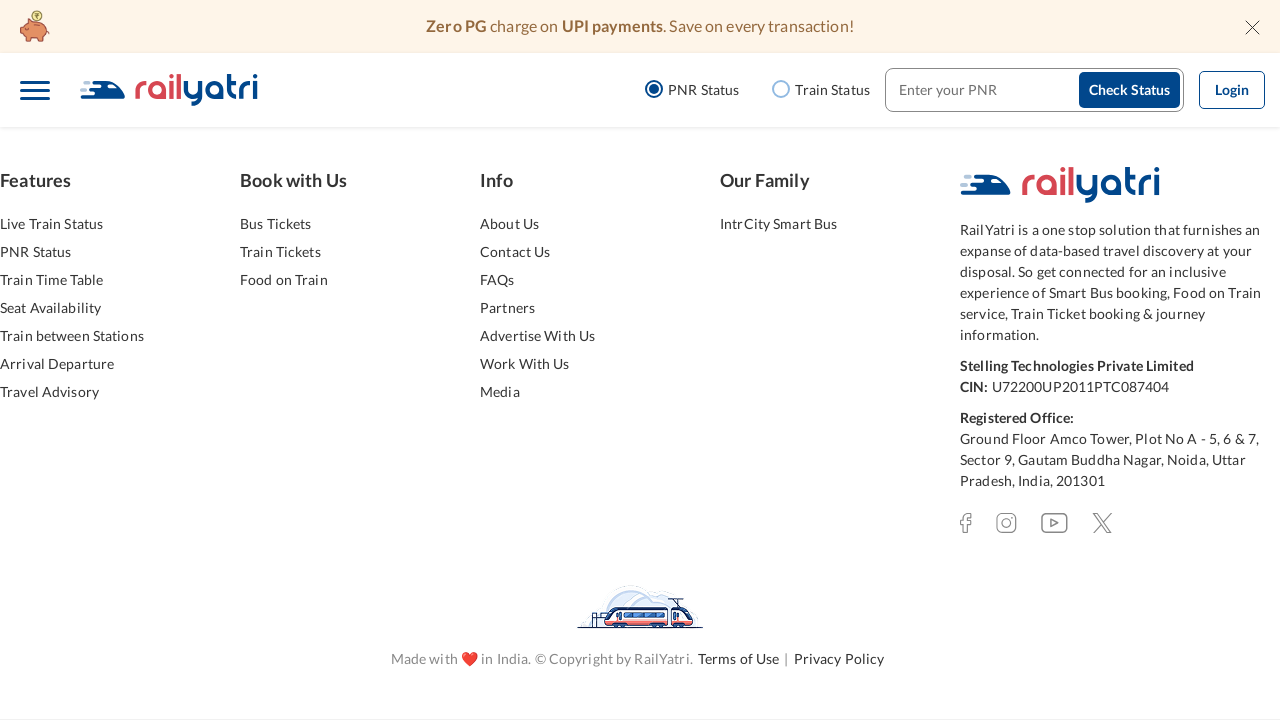

Waited 500ms for lazy-loaded content to load
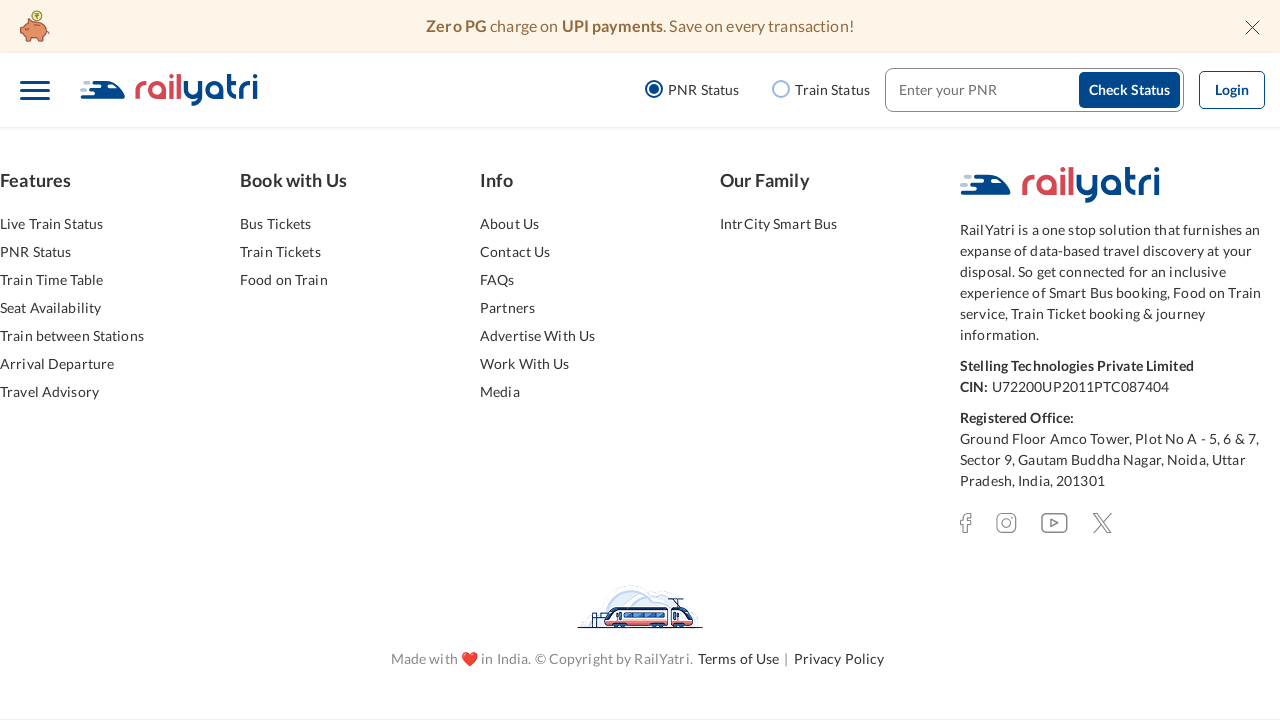

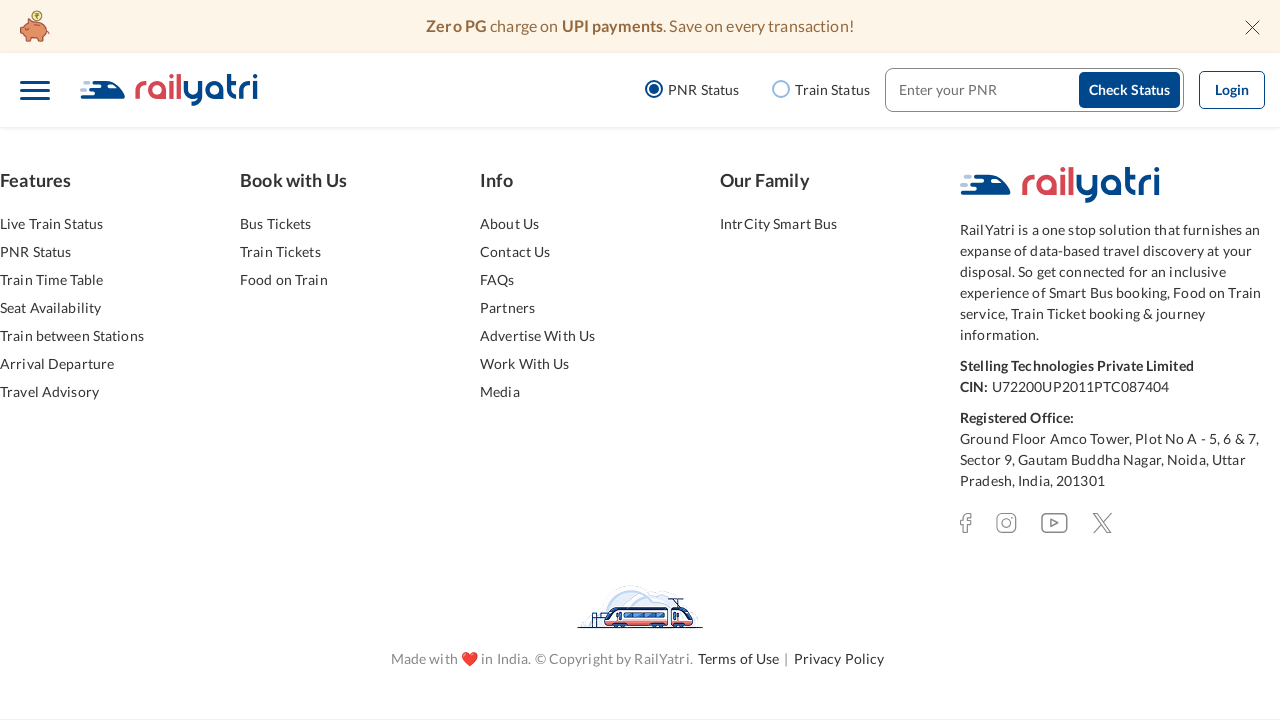